Tests double-click functionality on a demo page by performing a double-click action on a button element.

Starting URL: https://www.plus2net.com/javascript_tutorial/ondblclick-demo.php

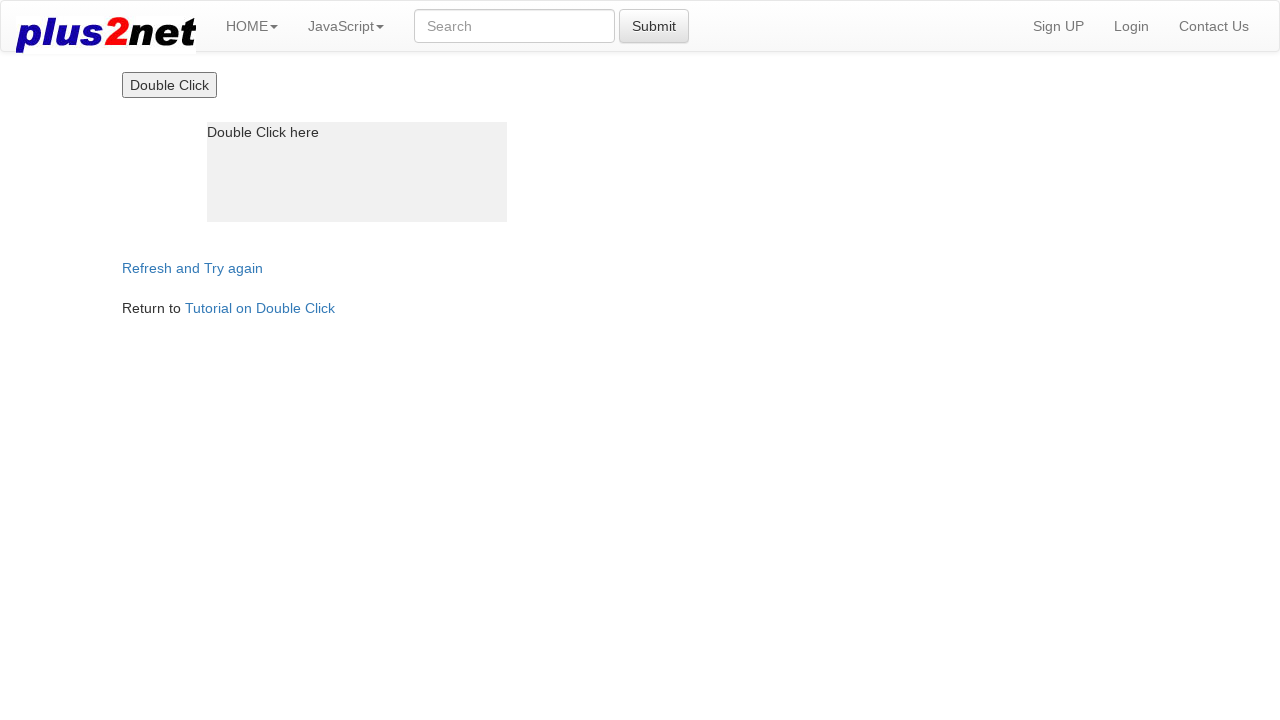

Located the double-click button element
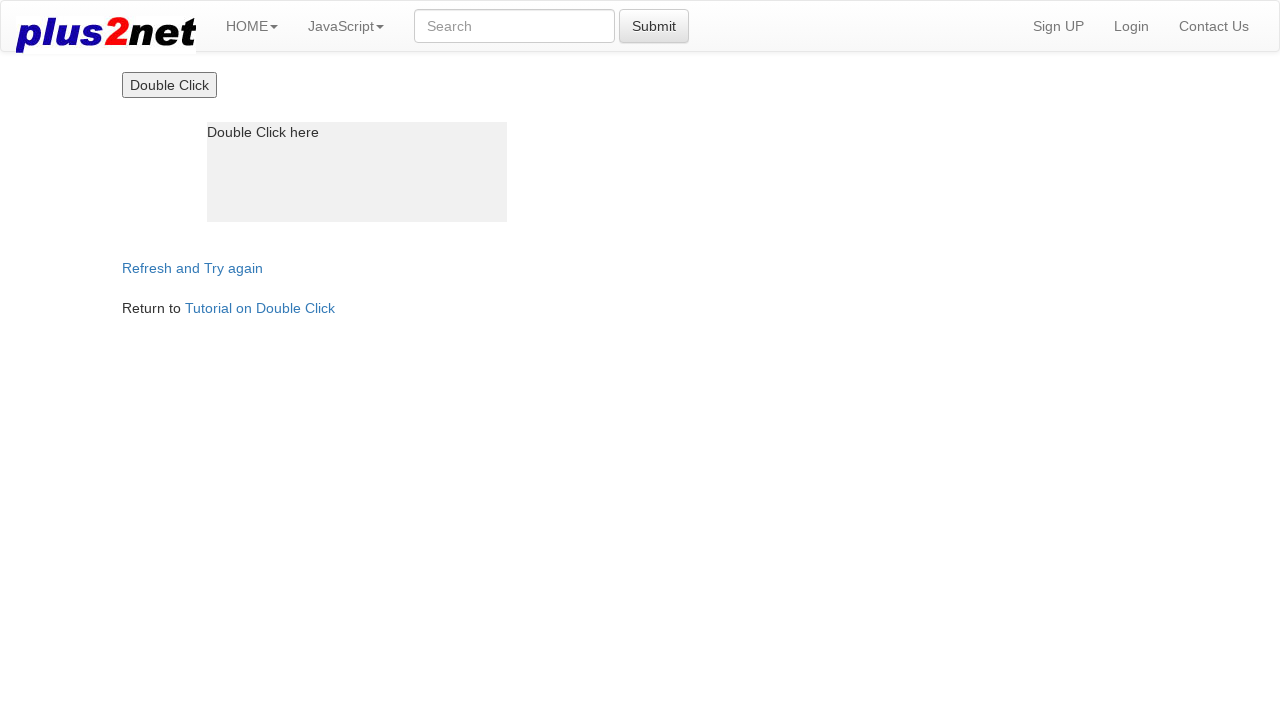

Double-click button is now visible
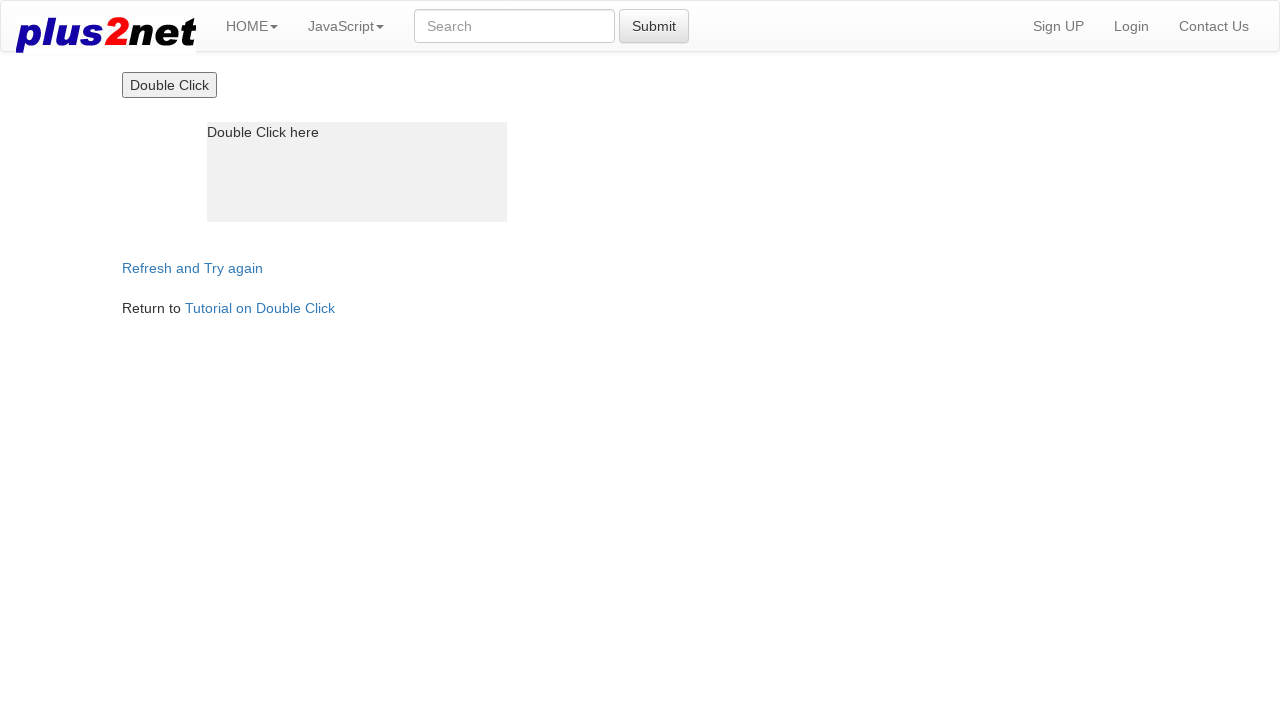

Performed double-click action on the button at (169, 85) on input[value='Double Click']
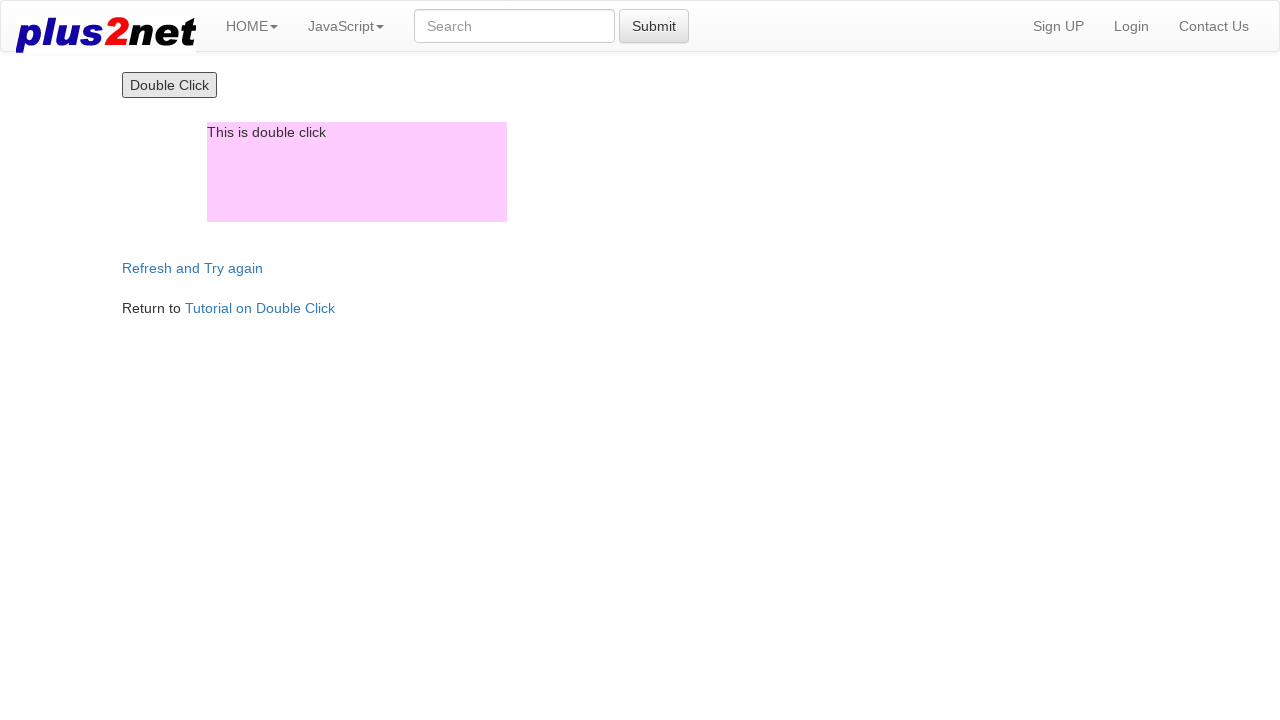

Waited 2 seconds to observe the result of the double-click action
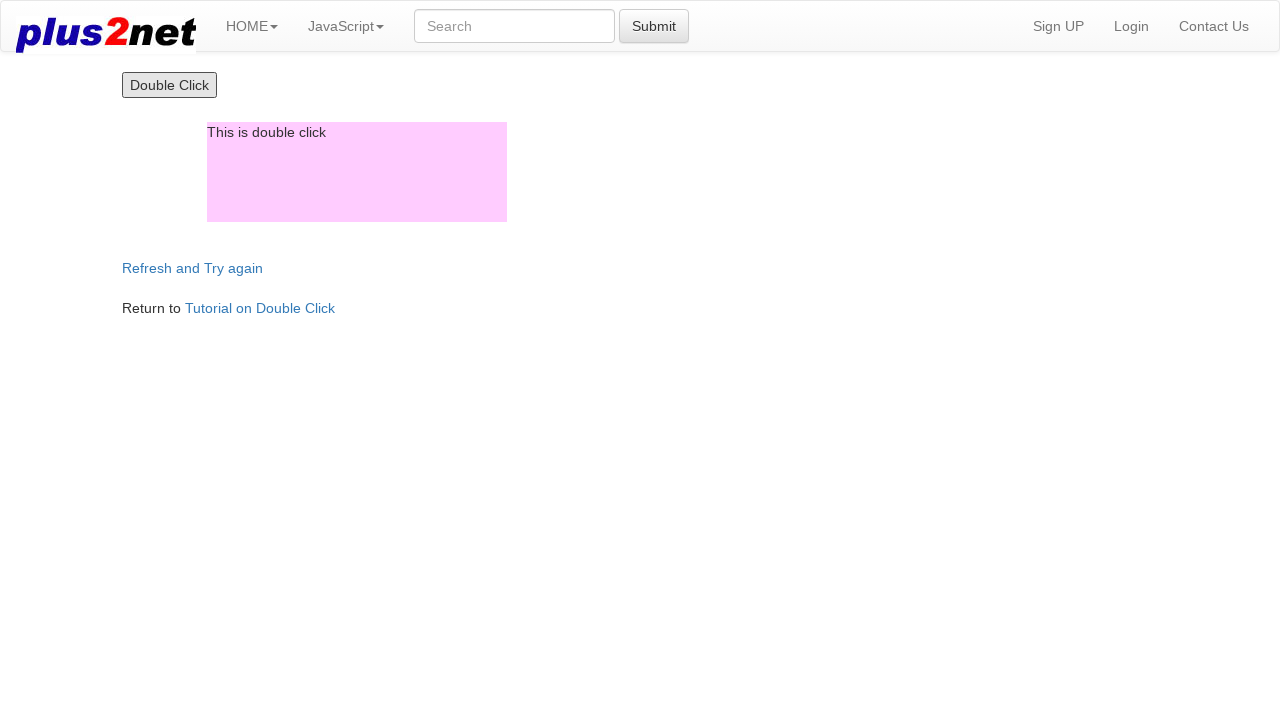

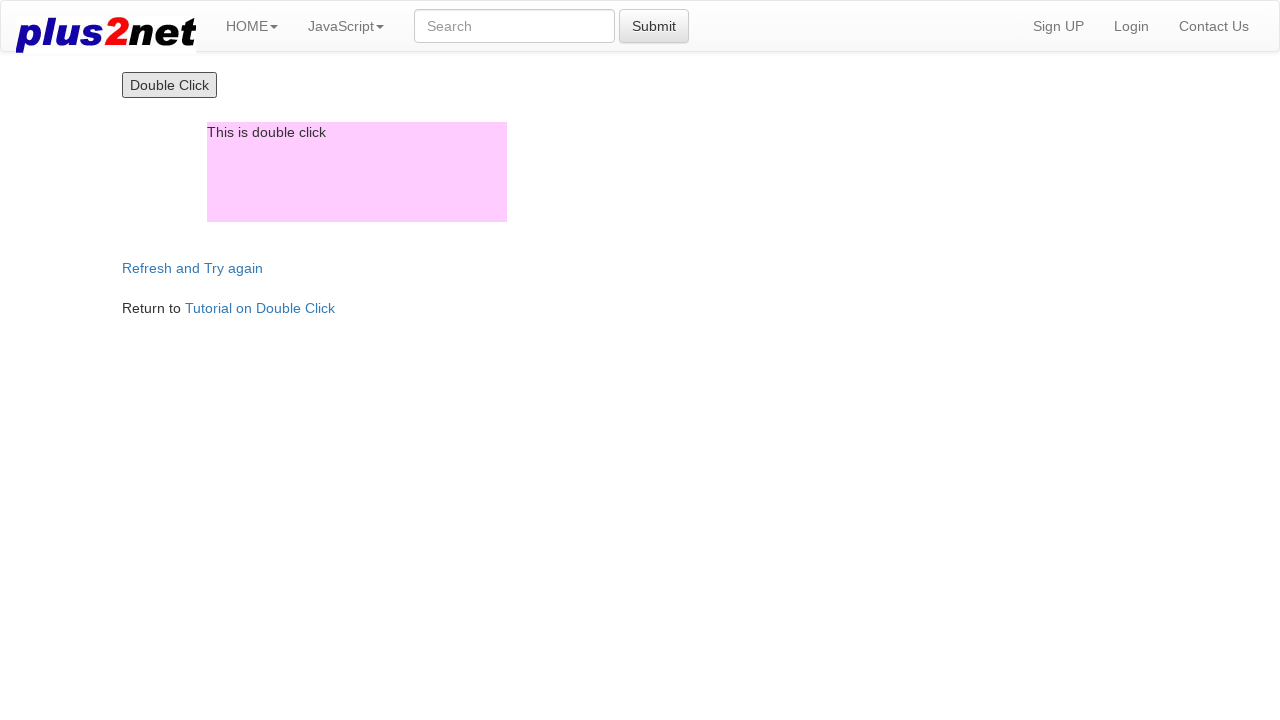